Tests checkbox interactions including clicking, double-clicking, and verifying checkbox states

Starting URL: https://the-internet.herokuapp.com/checkboxes

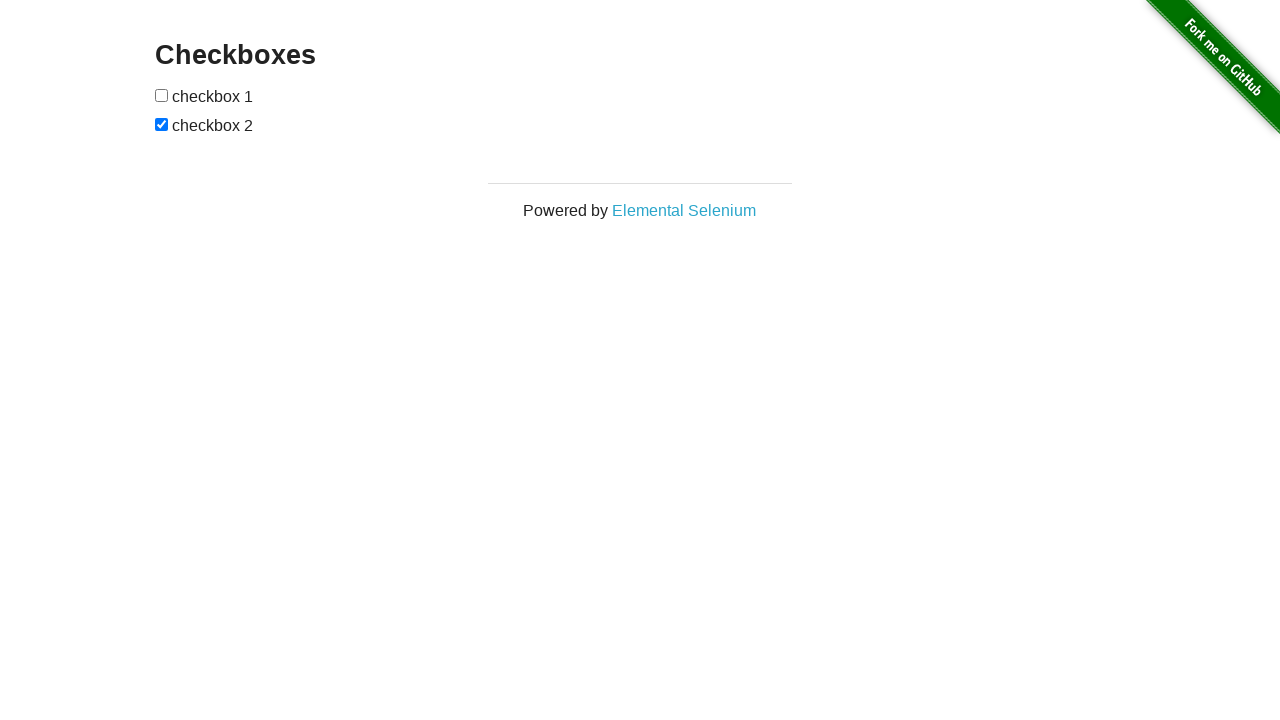

Waited for checkbox element to be present
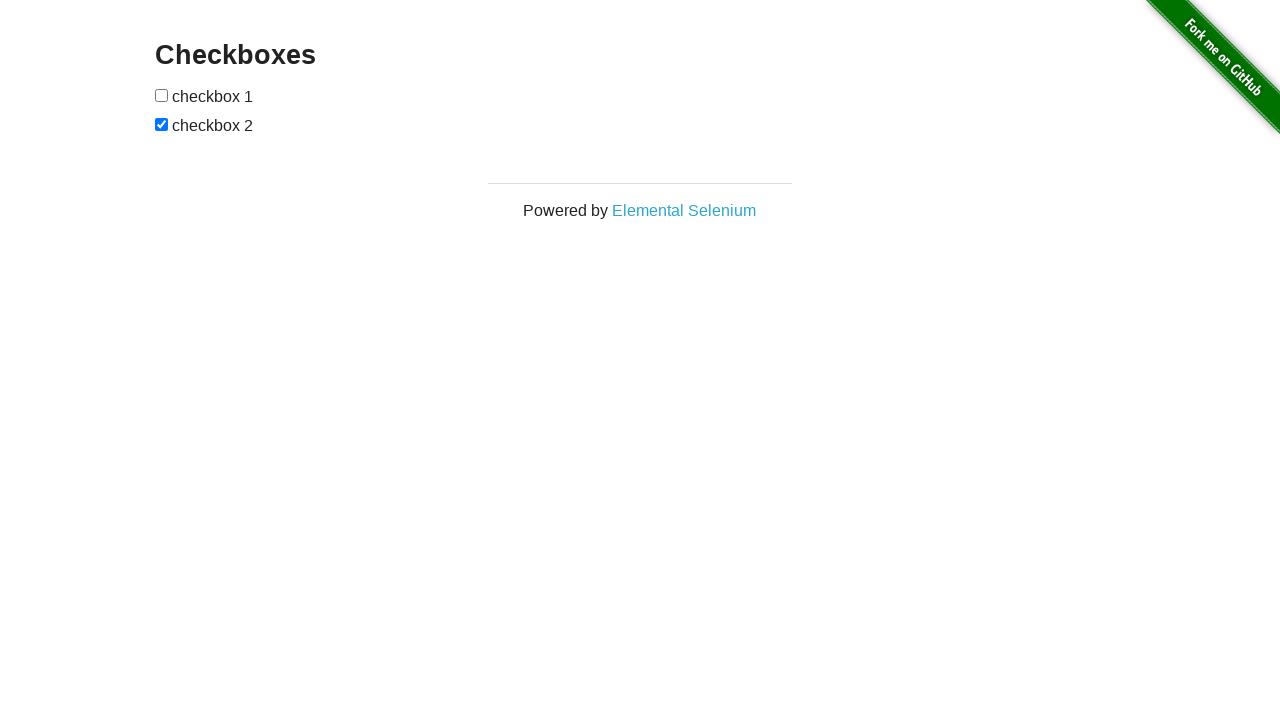

Clicked first checkbox at (162, 95) on input[type='checkbox']
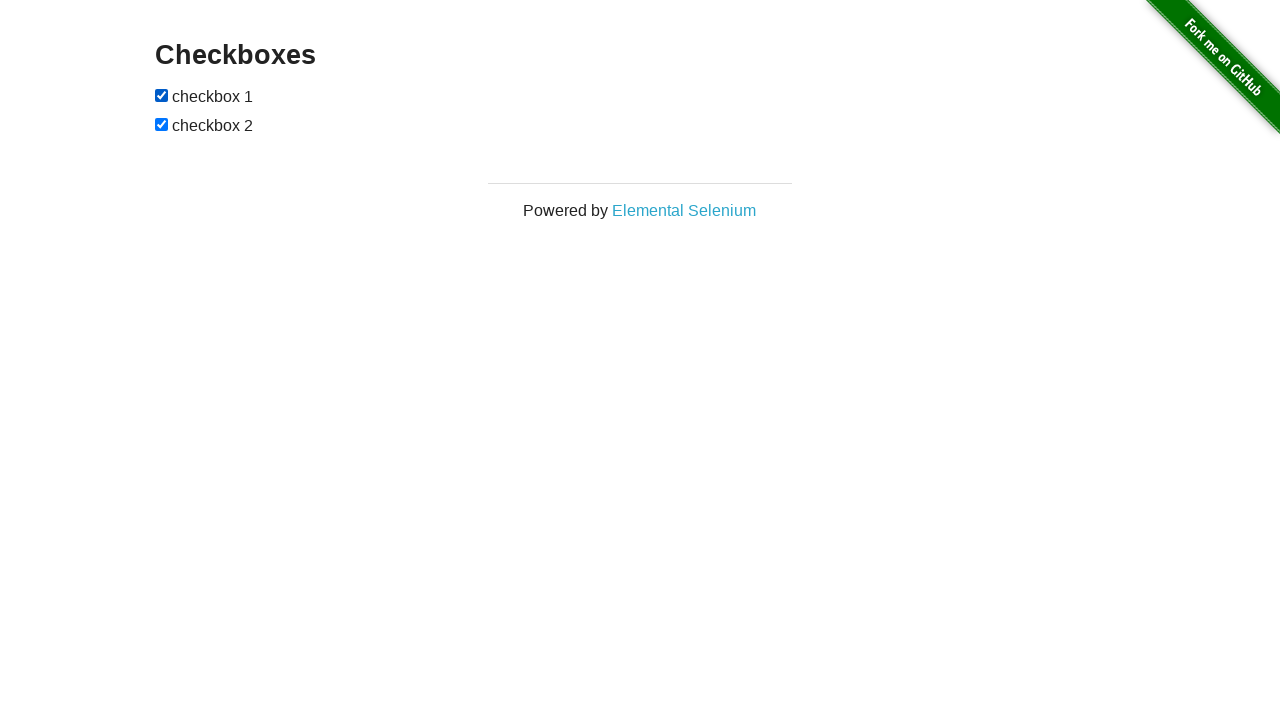

Double-clicked on checkbox 1 at (162, 95) on xpath=//*[@id="checkboxes"]/input[1]
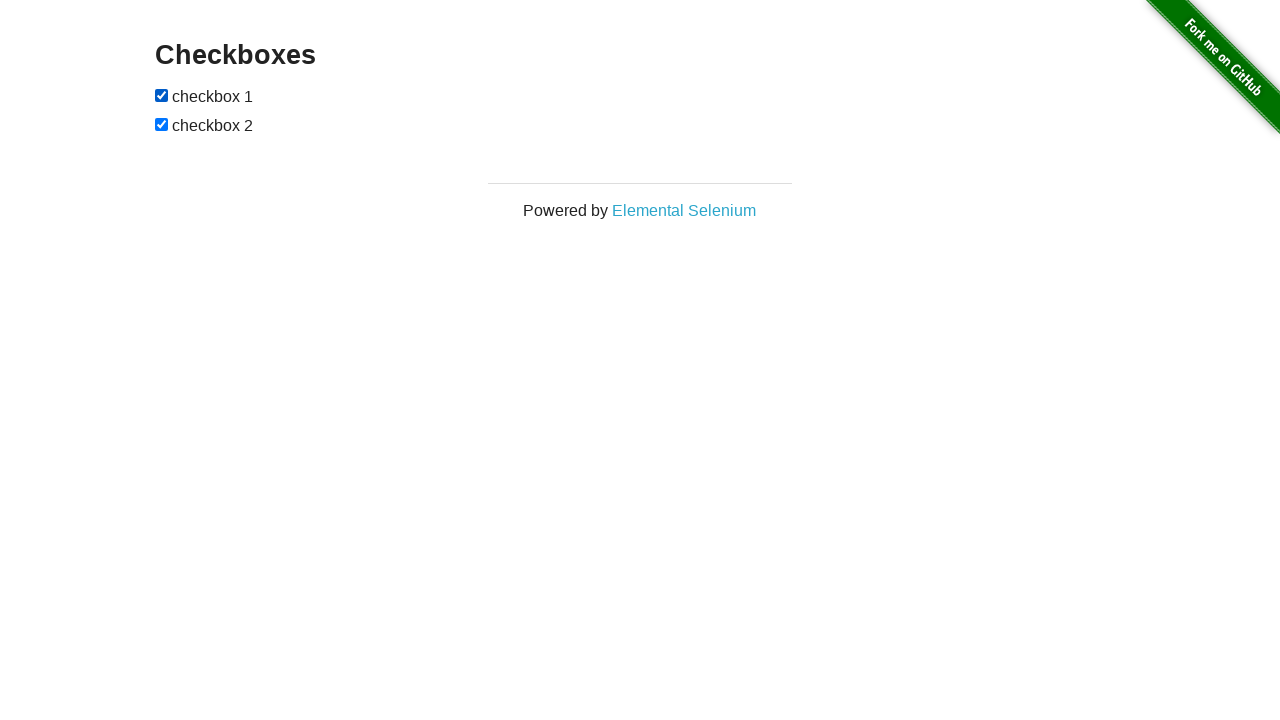

Waited for checkbox 2 to be present
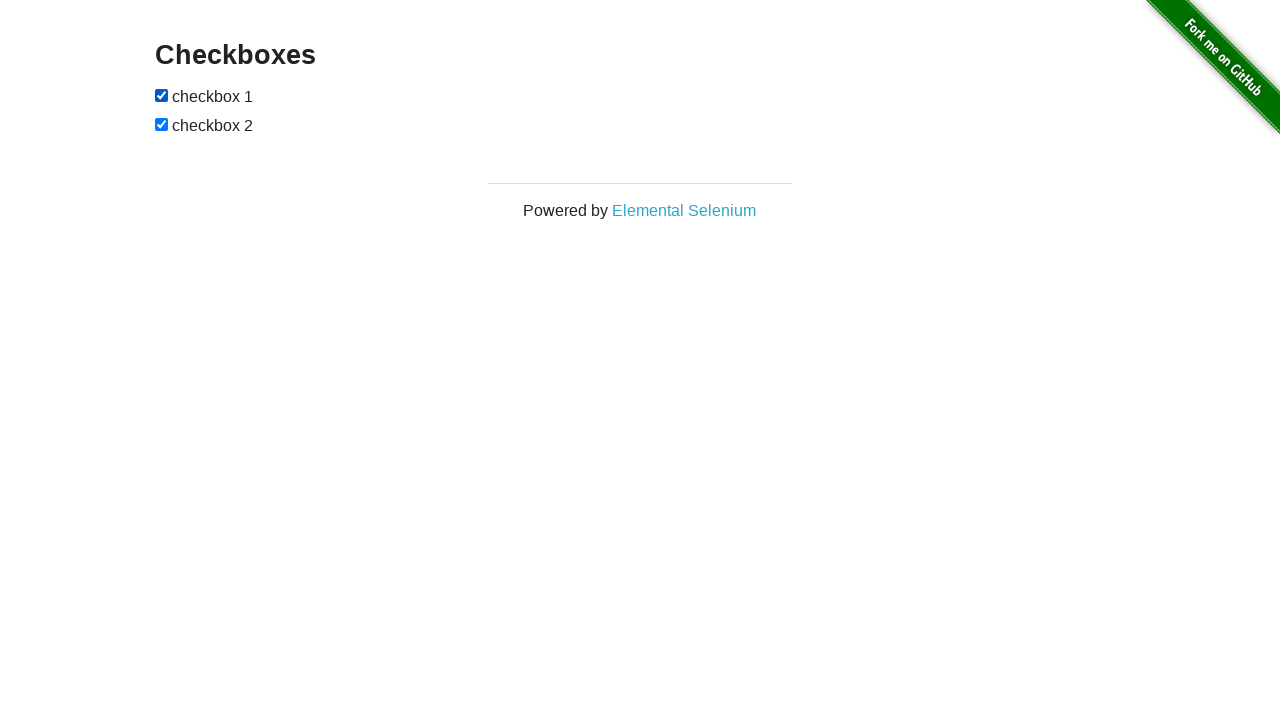

Clicked checkbox 2 (first click) at (162, 124) on xpath=//*[@id="checkboxes"]/input[2]
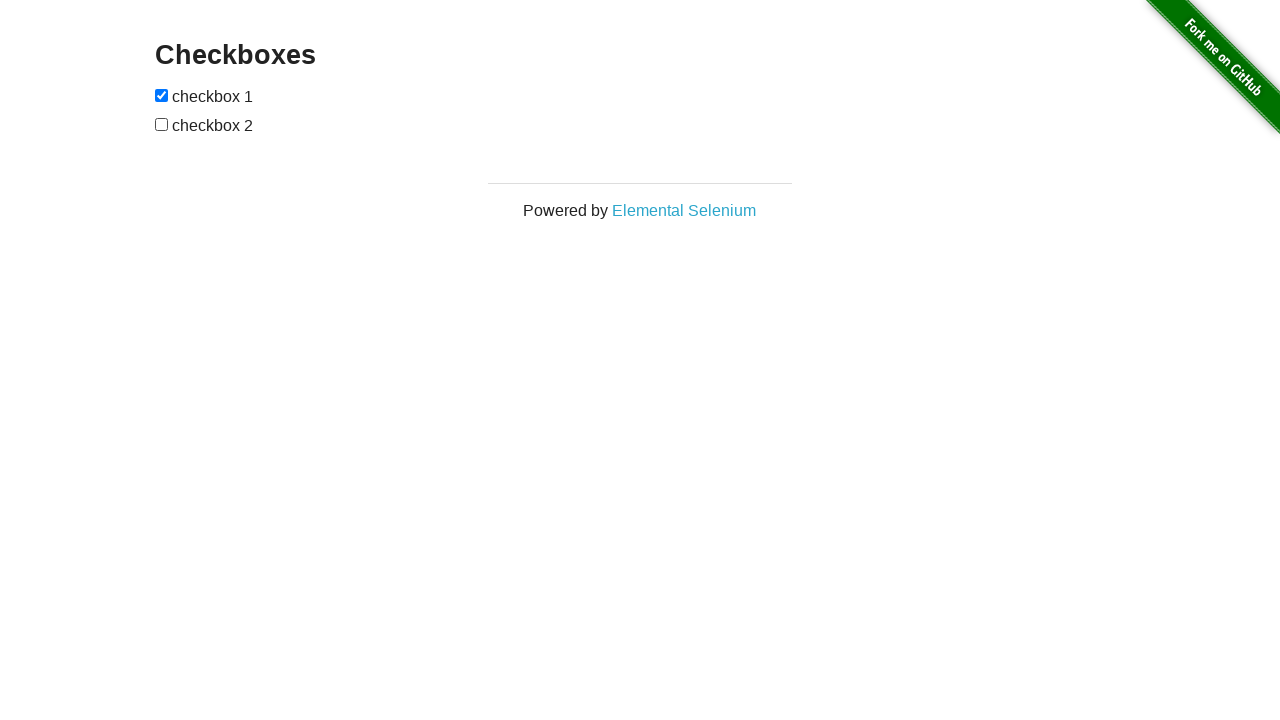

Clicked checkbox 2 (second click) at (162, 124) on xpath=//*[@id="checkboxes"]/input[2]
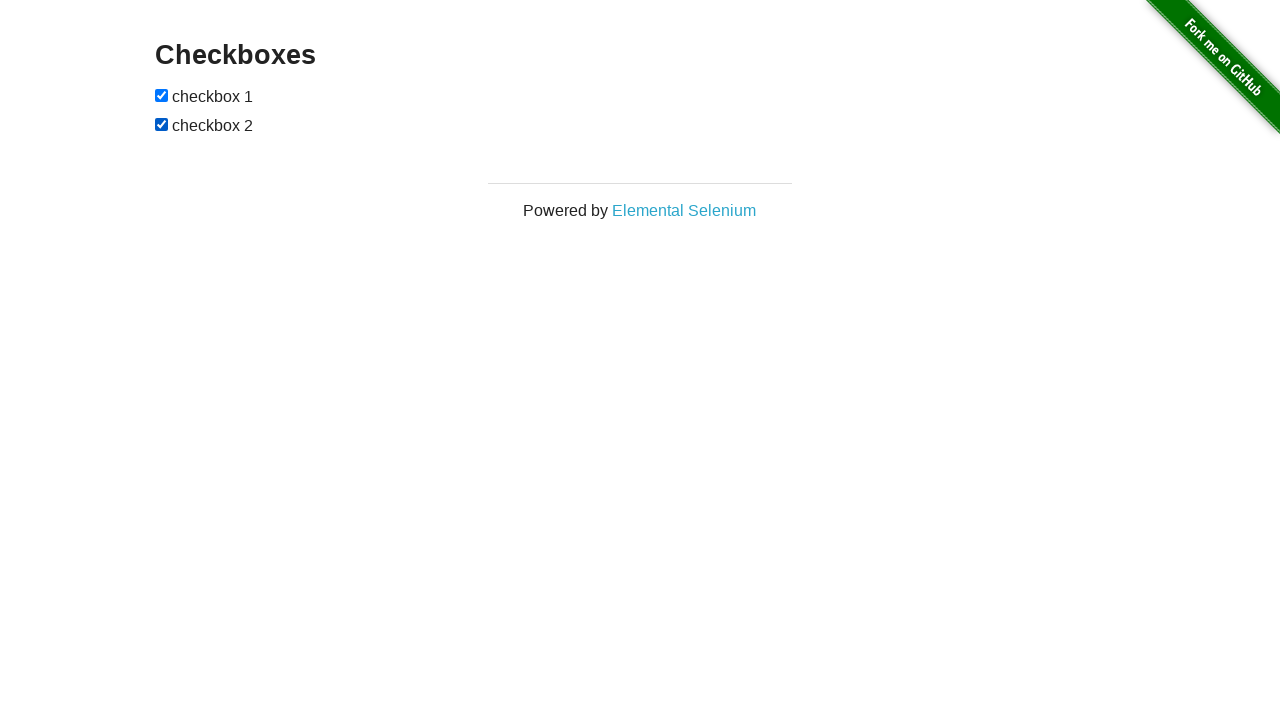

Retrieved checked attribute for checkbox 1
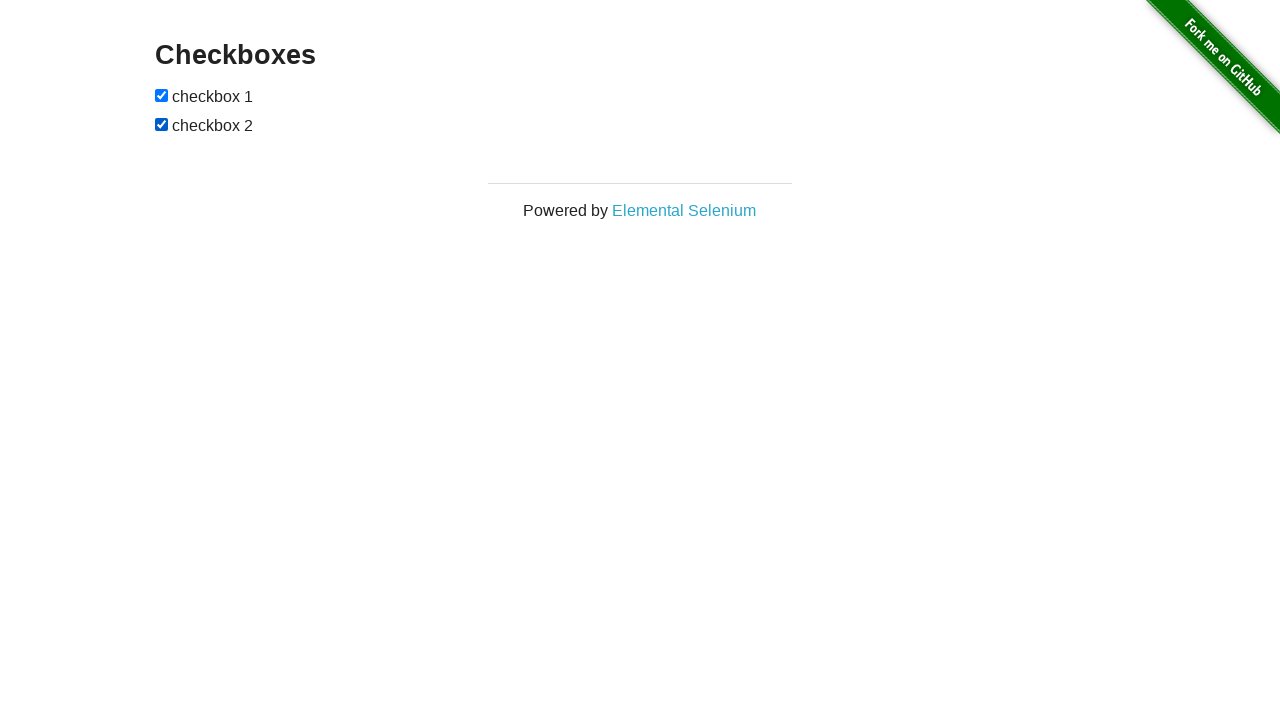

Retrieved checked attribute for checkbox 2
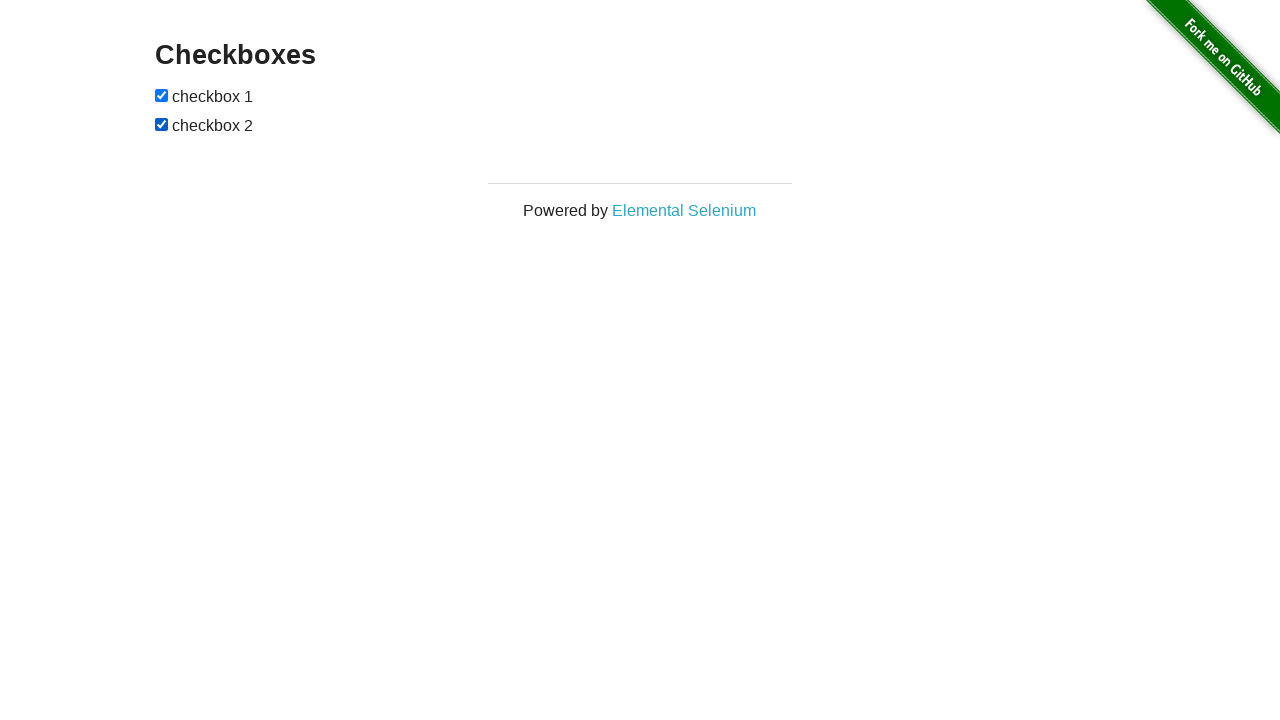

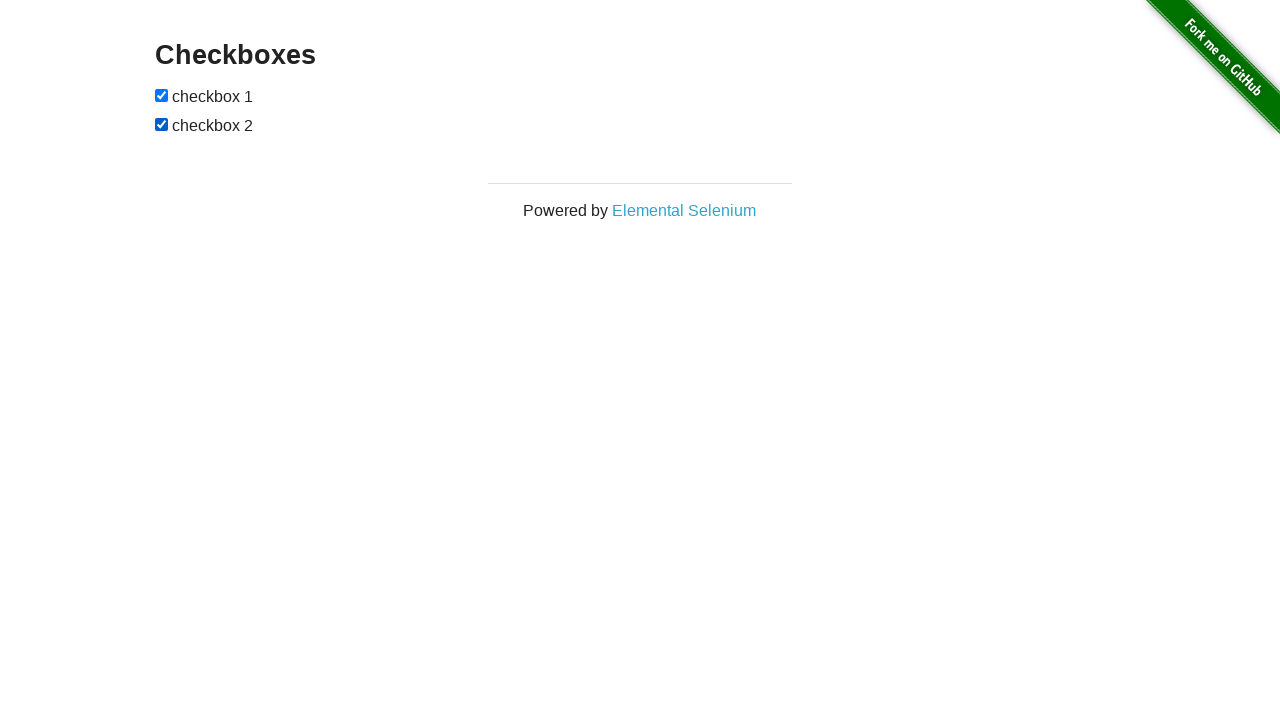